Solves a math problem by reading two numbers from the page, calculating their sum, and selecting the result from a dropdown menu

Starting URL: http://suninjuly.github.io/selects1.html

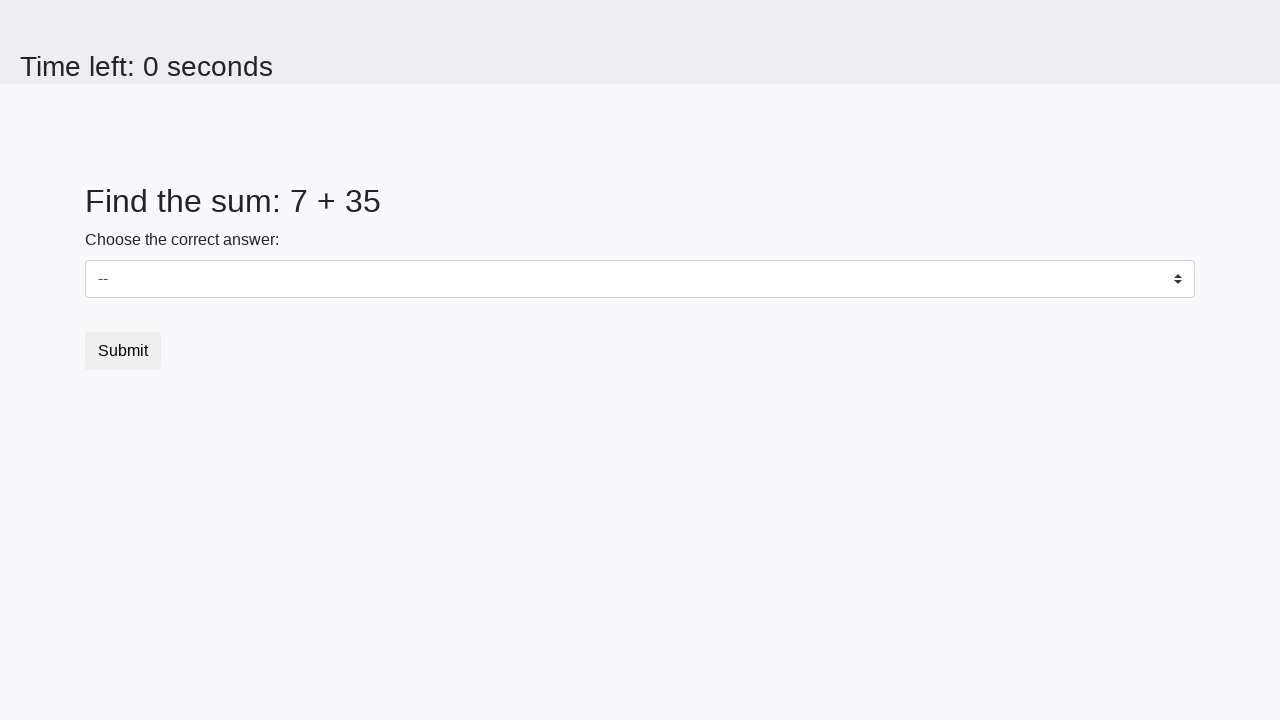

Read first number from #num1 element
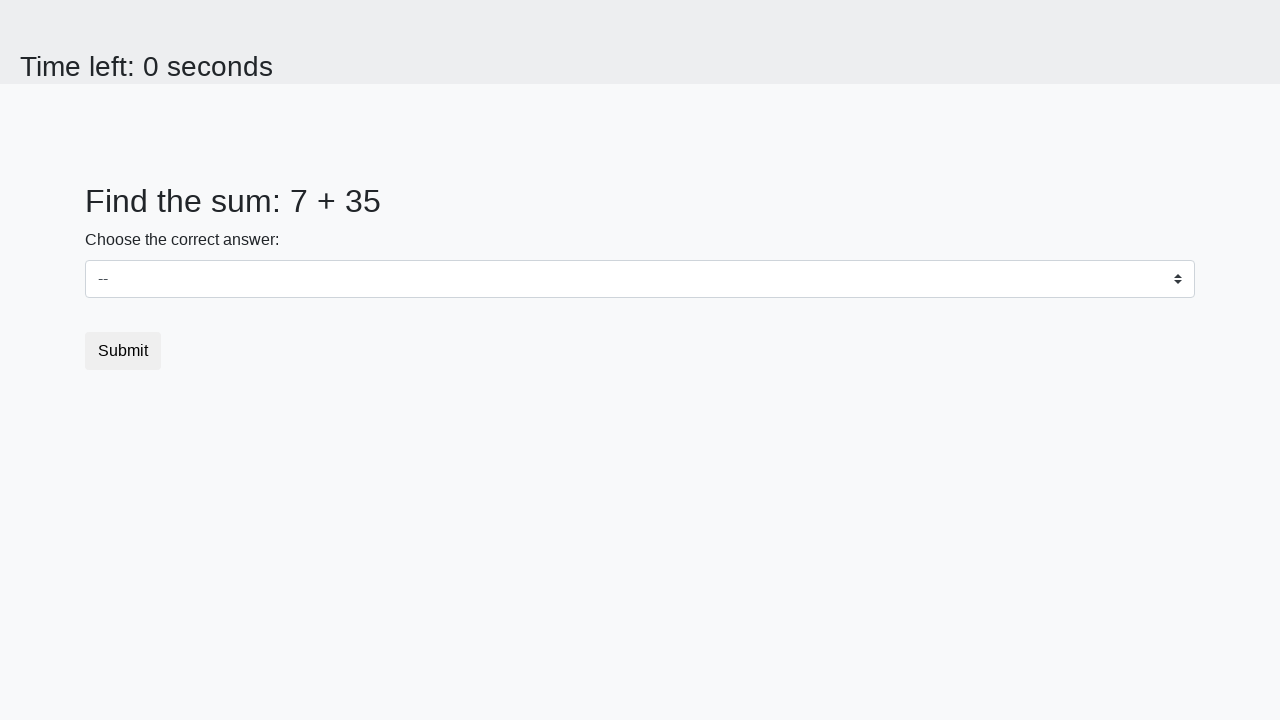

Read second number from #num2 element
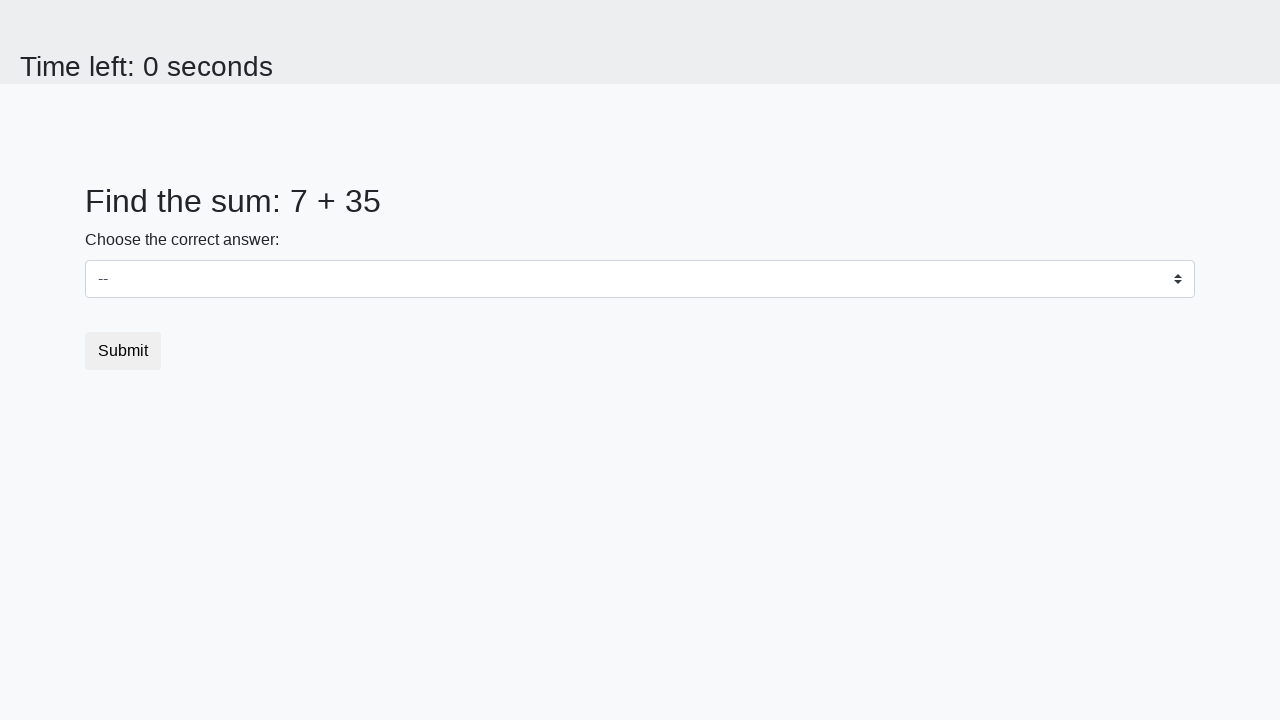

Calculated sum of 7 + 35 = 42
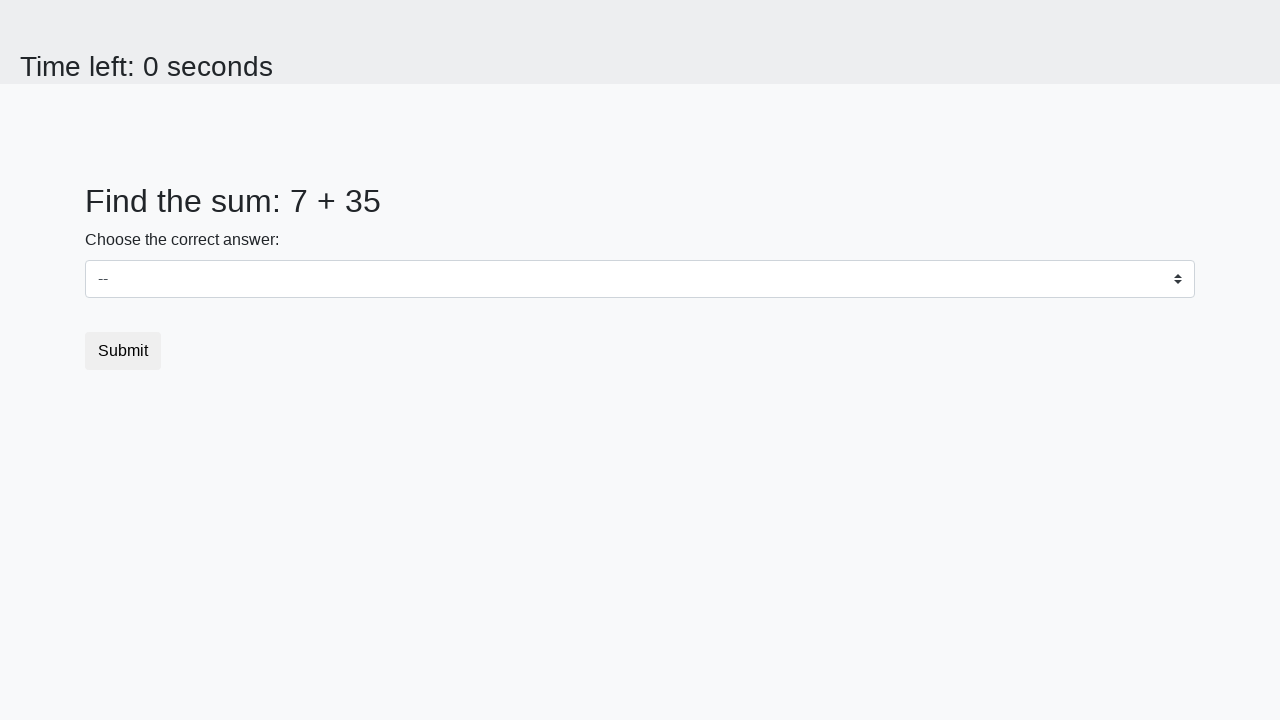

Selected 42 from dropdown menu on .custom-select
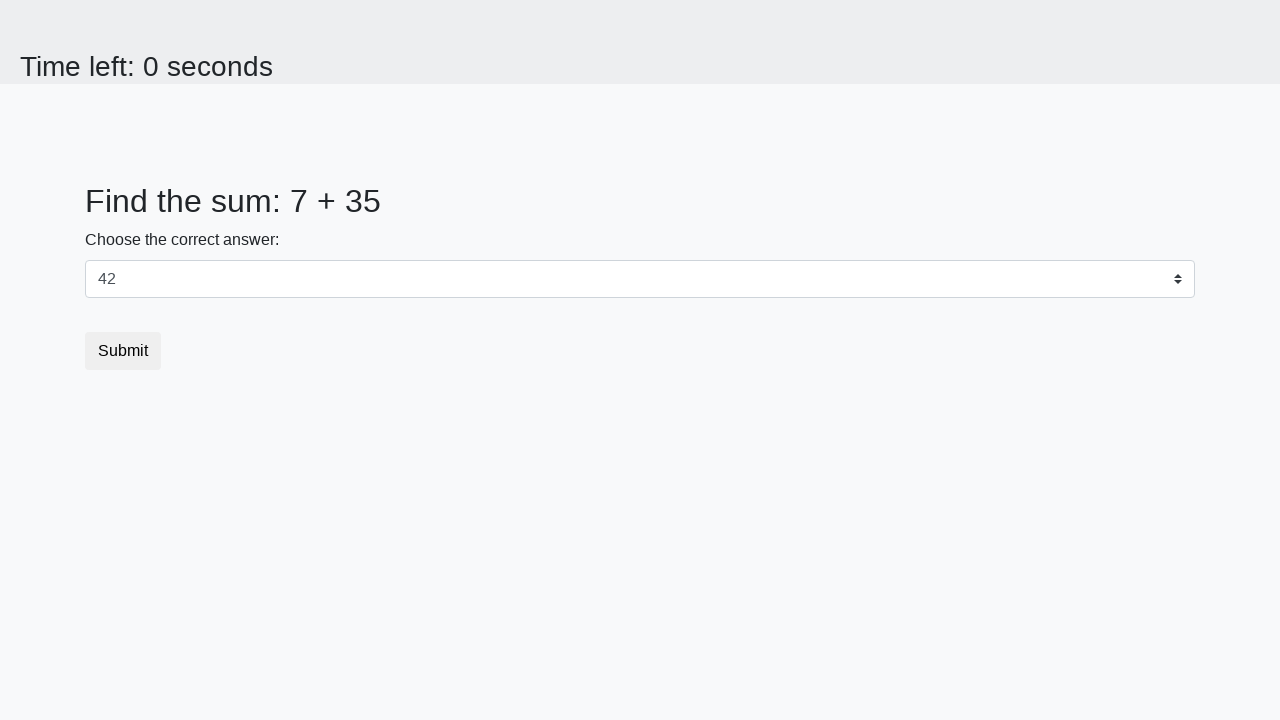

Clicked Submit button at (123, 351) on button:has-text('Submit')
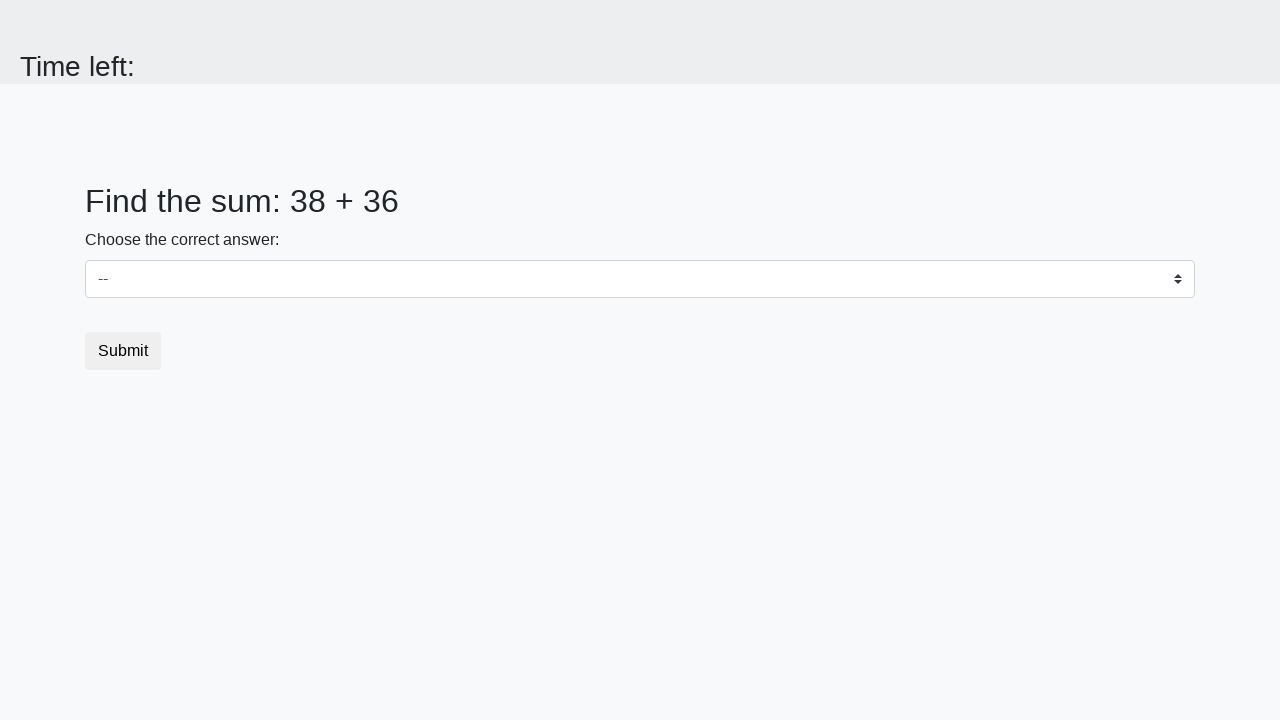

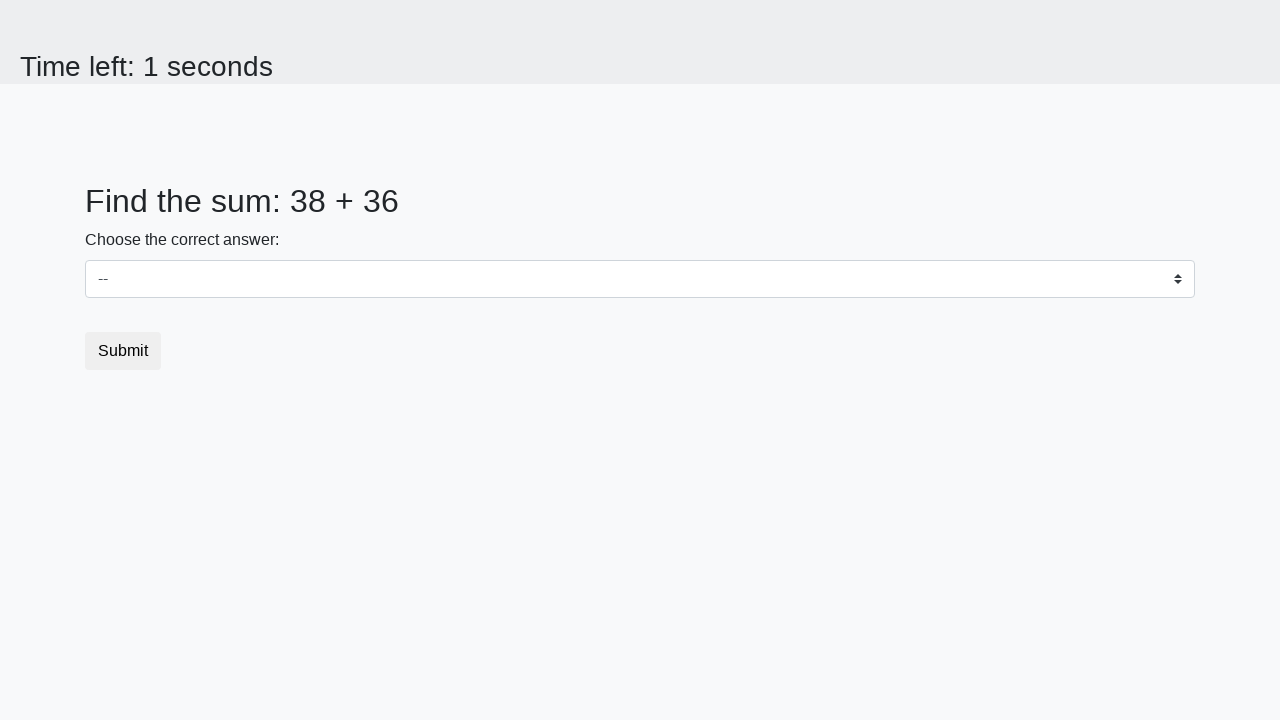